Tests that the counter displays the current number of todo items

Starting URL: https://demo.playwright.dev/todomvc

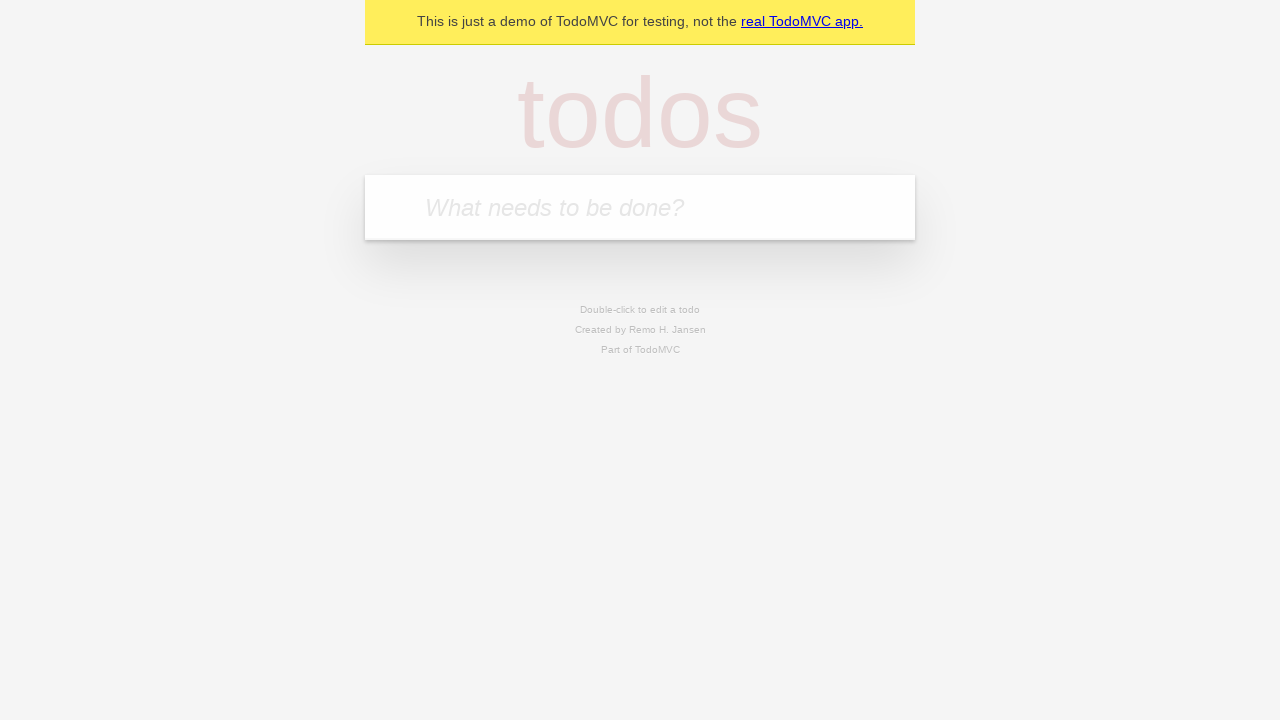

Located the todo input field with placeholder 'What needs to be done?'
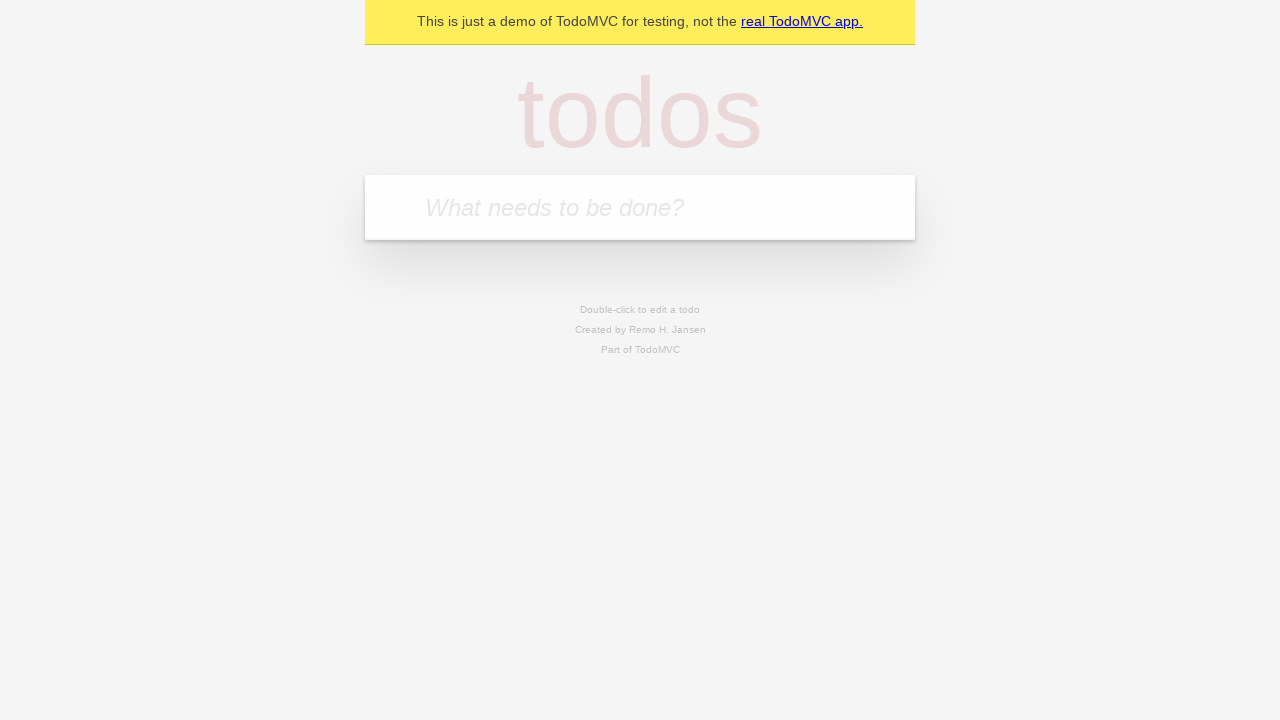

Filled todo input with 'buy some cheese' on internal:attr=[placeholder="What needs to be done?"i]
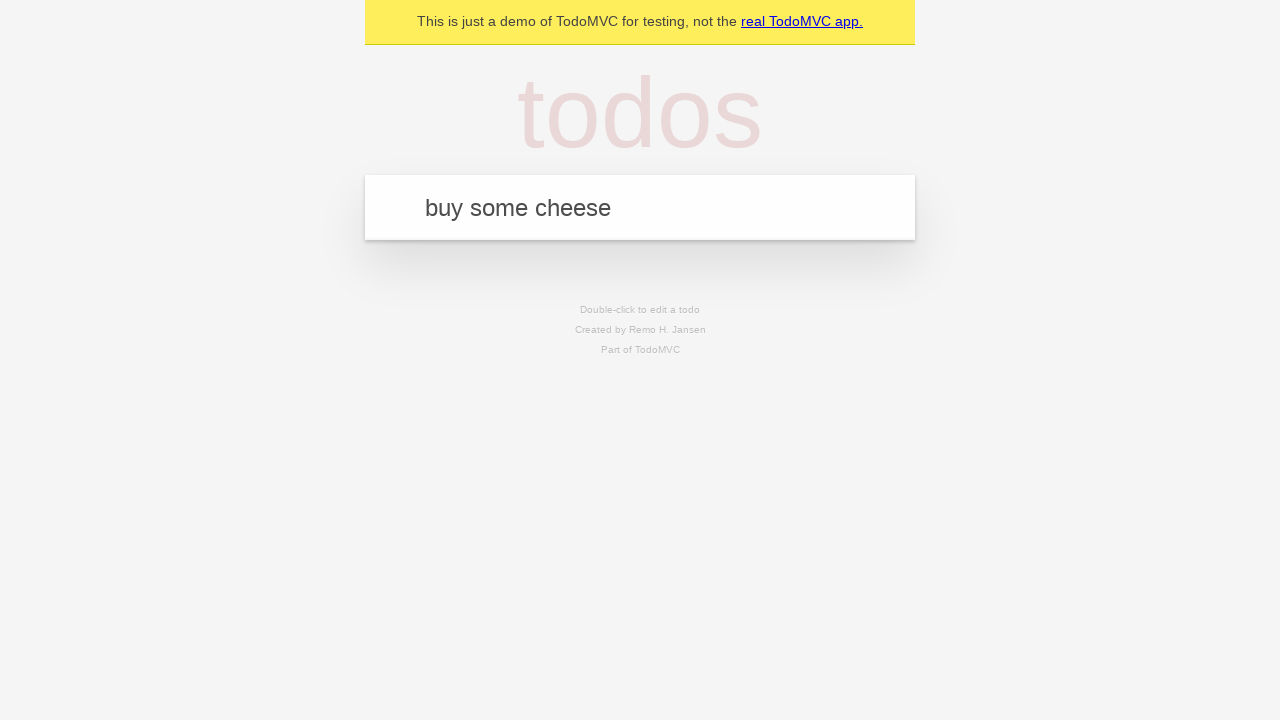

Pressed Enter to add first todo item on internal:attr=[placeholder="What needs to be done?"i]
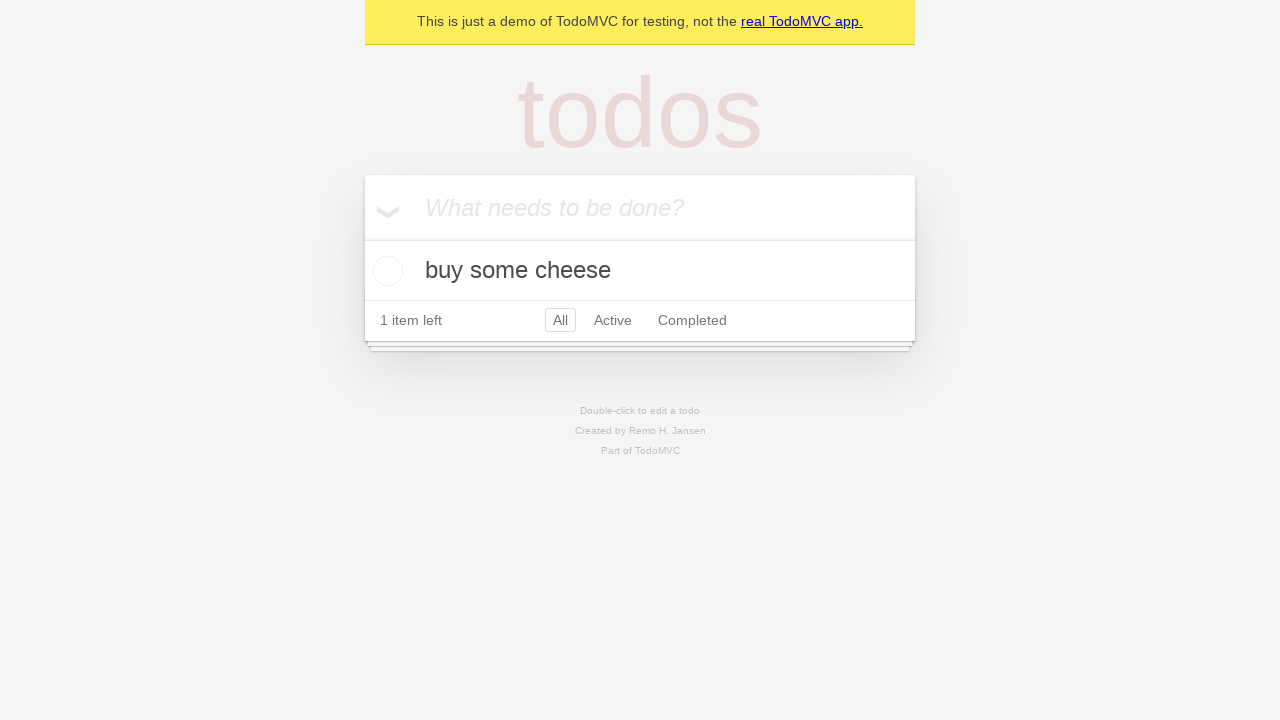

Todo counter element appeared
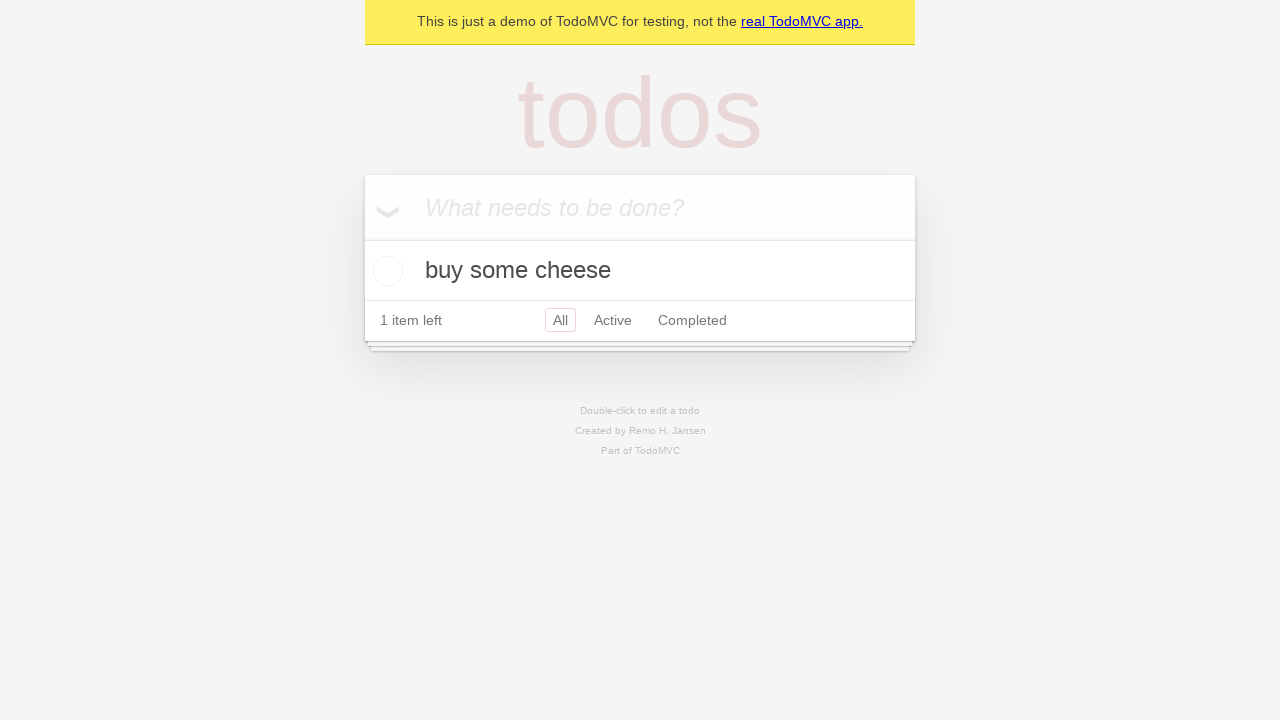

Filled todo input with 'feed the cat' on internal:attr=[placeholder="What needs to be done?"i]
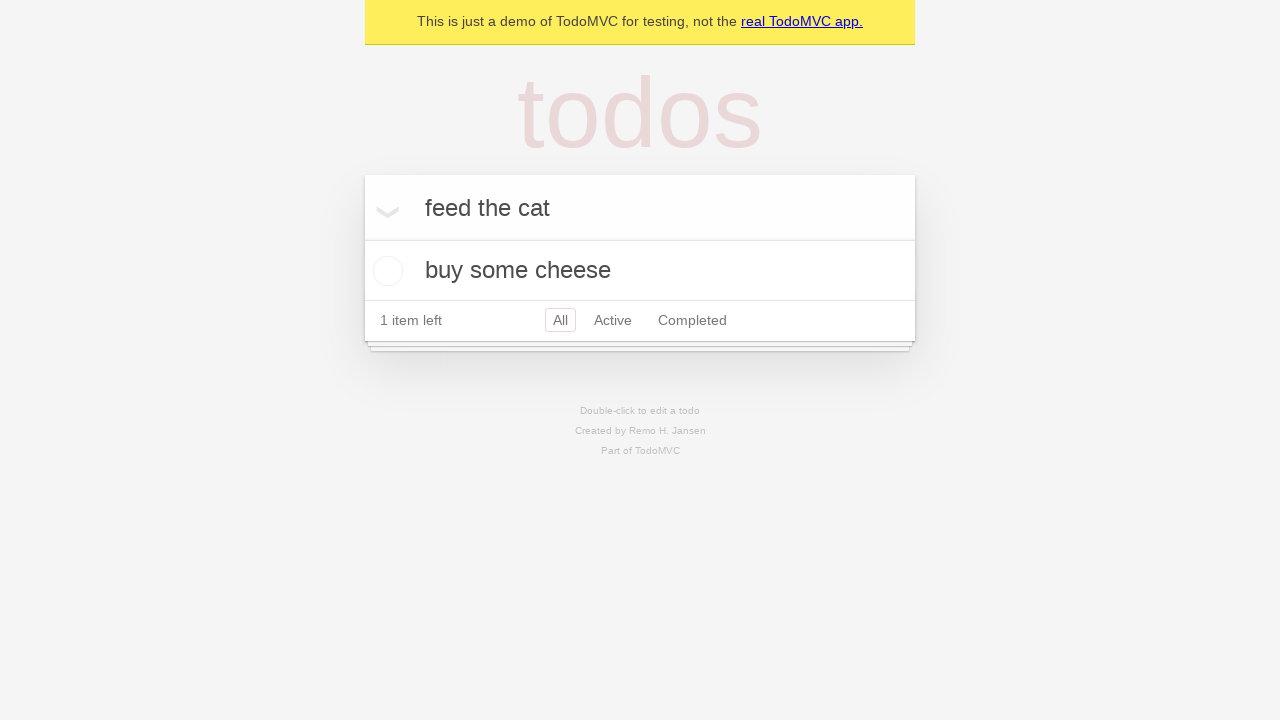

Pressed Enter to add second todo item on internal:attr=[placeholder="What needs to be done?"i]
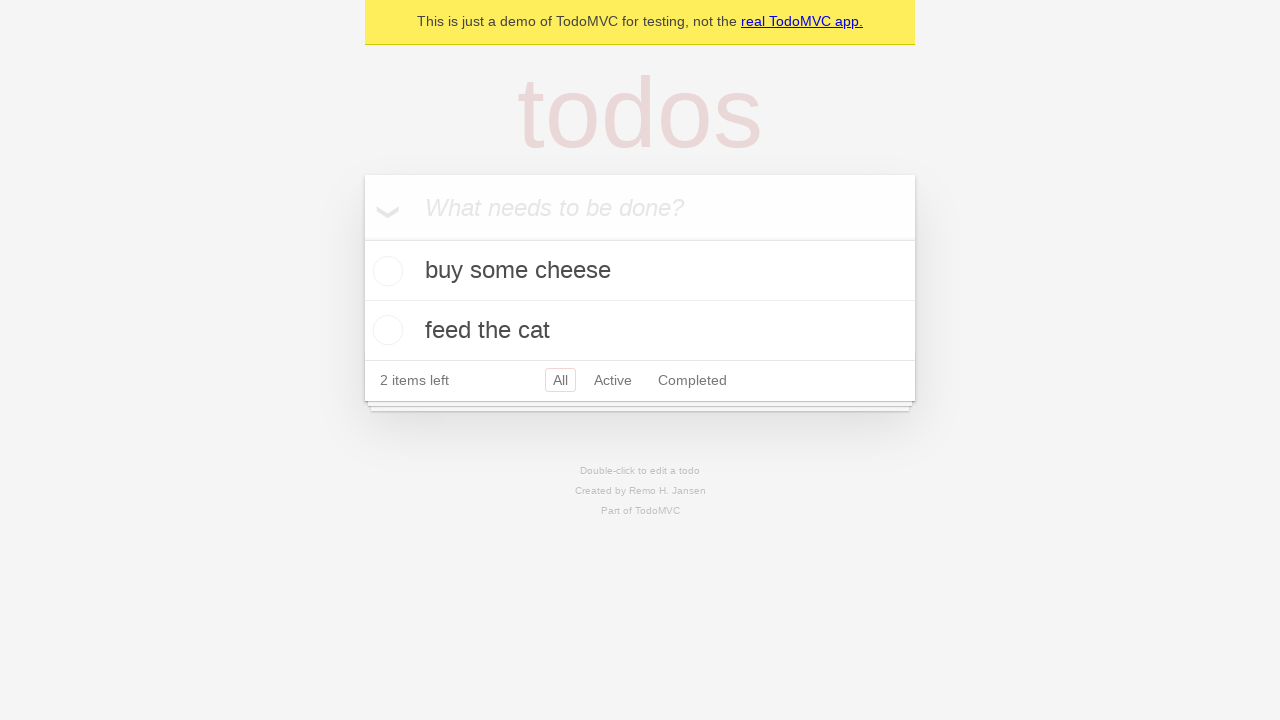

Todo counter updated to display 2 items
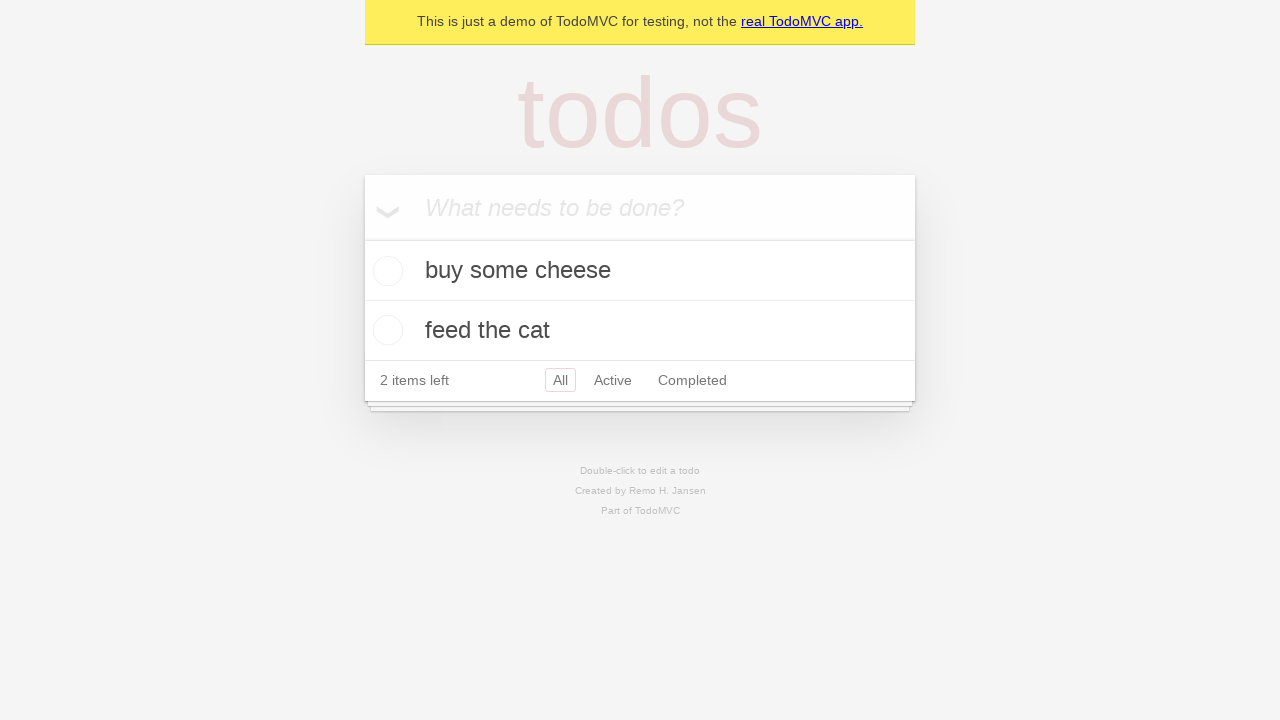

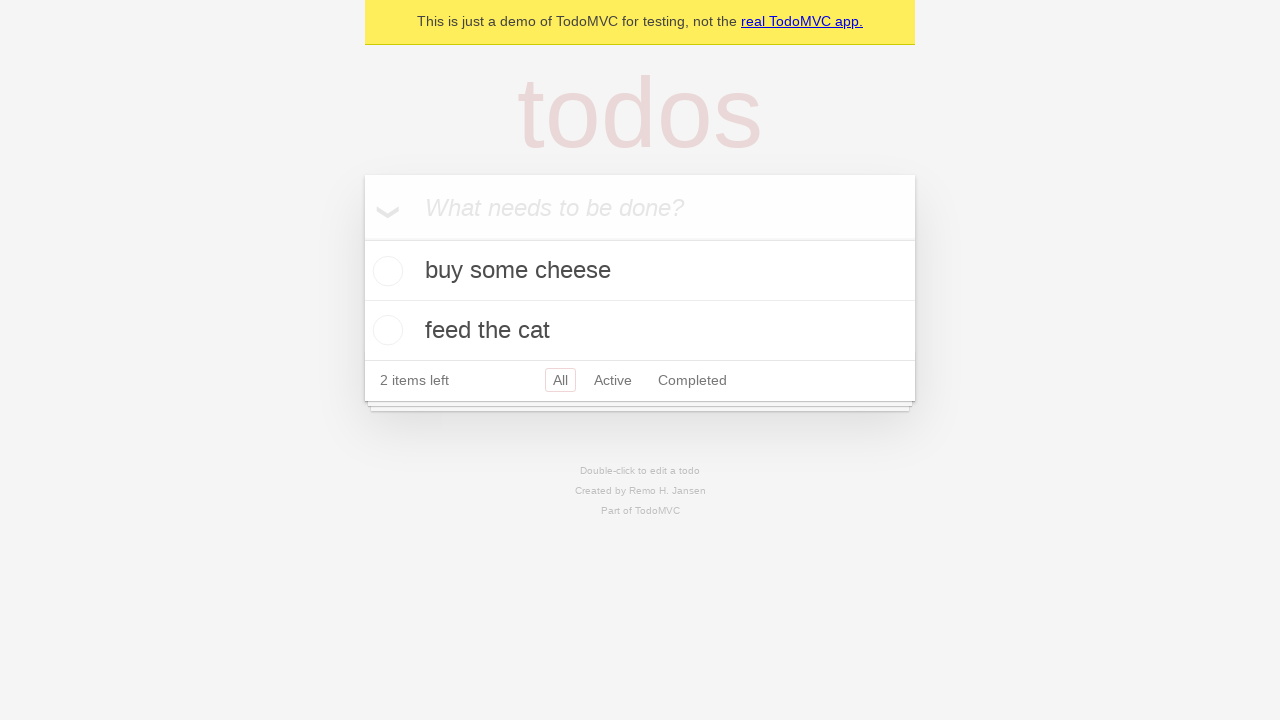